Tests popup validations by hiding/showing text elements, handling dialog popups, hovering over elements, and interacting with content inside an iframe.

Starting URL: https://rahulshettyacademy.com/AutomationPractice/

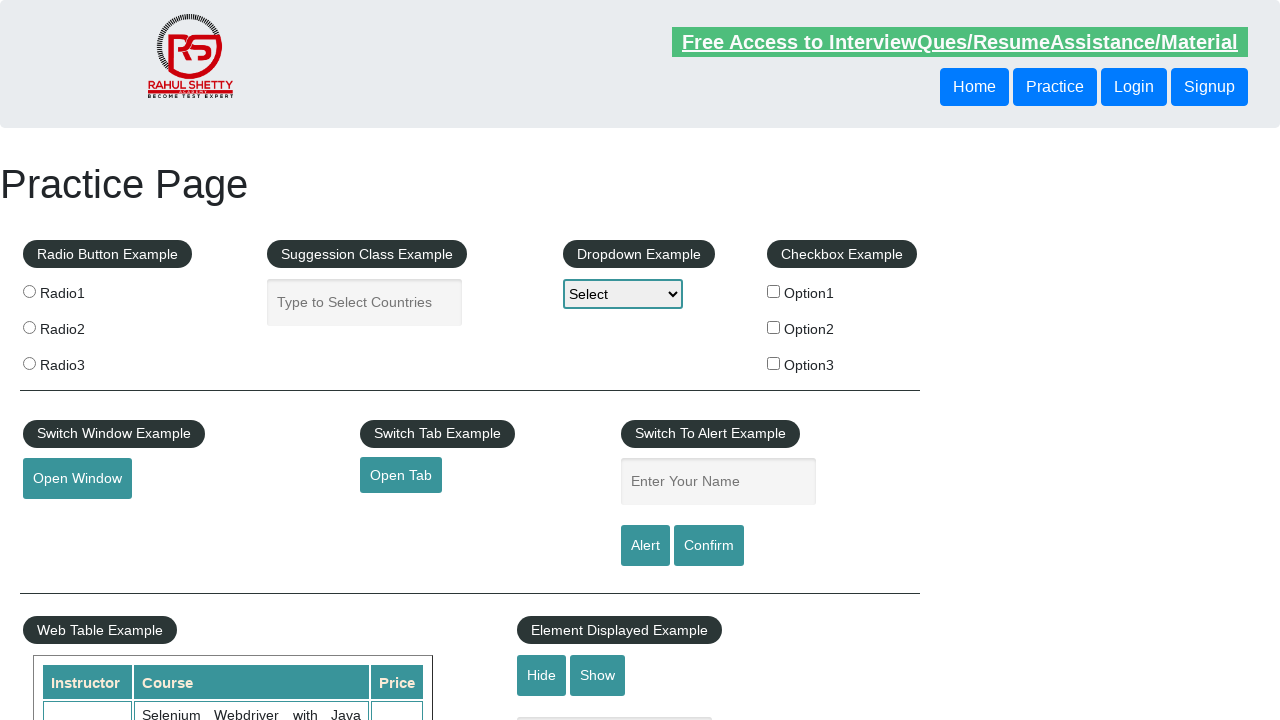

Verified displayed text element is visible
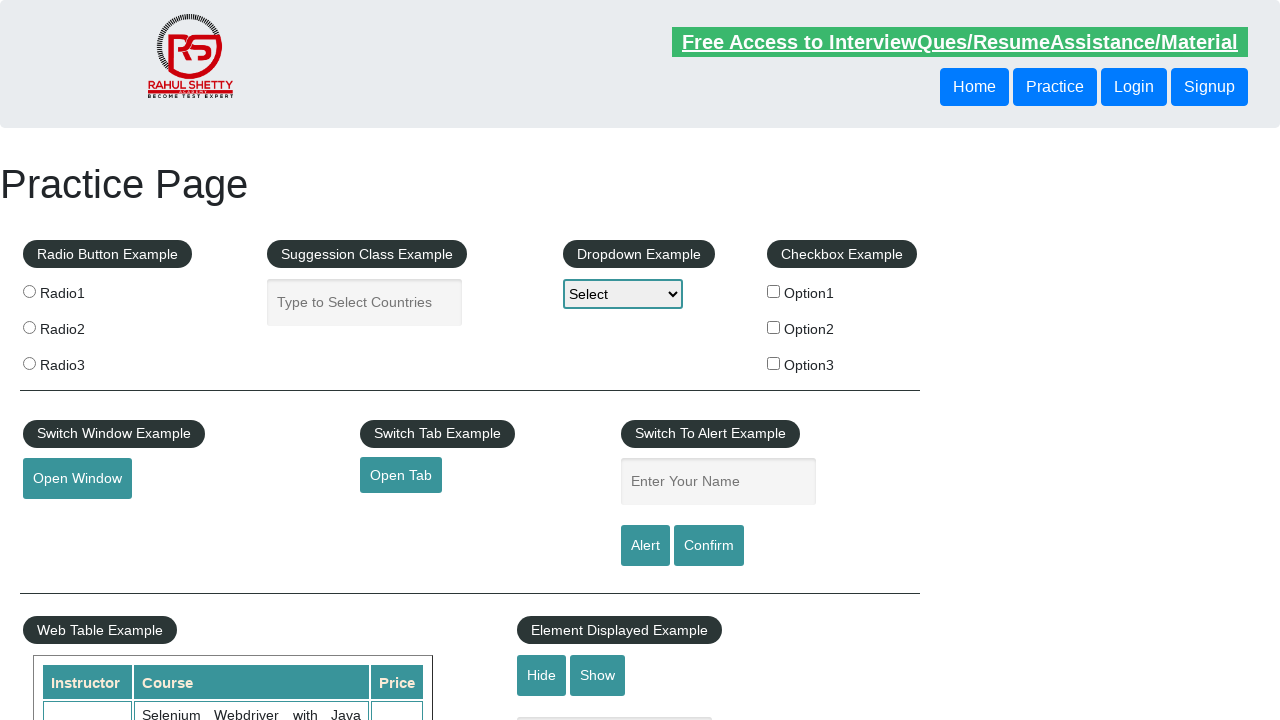

Clicked hide button to hide the text box at (542, 675) on #hide-textbox
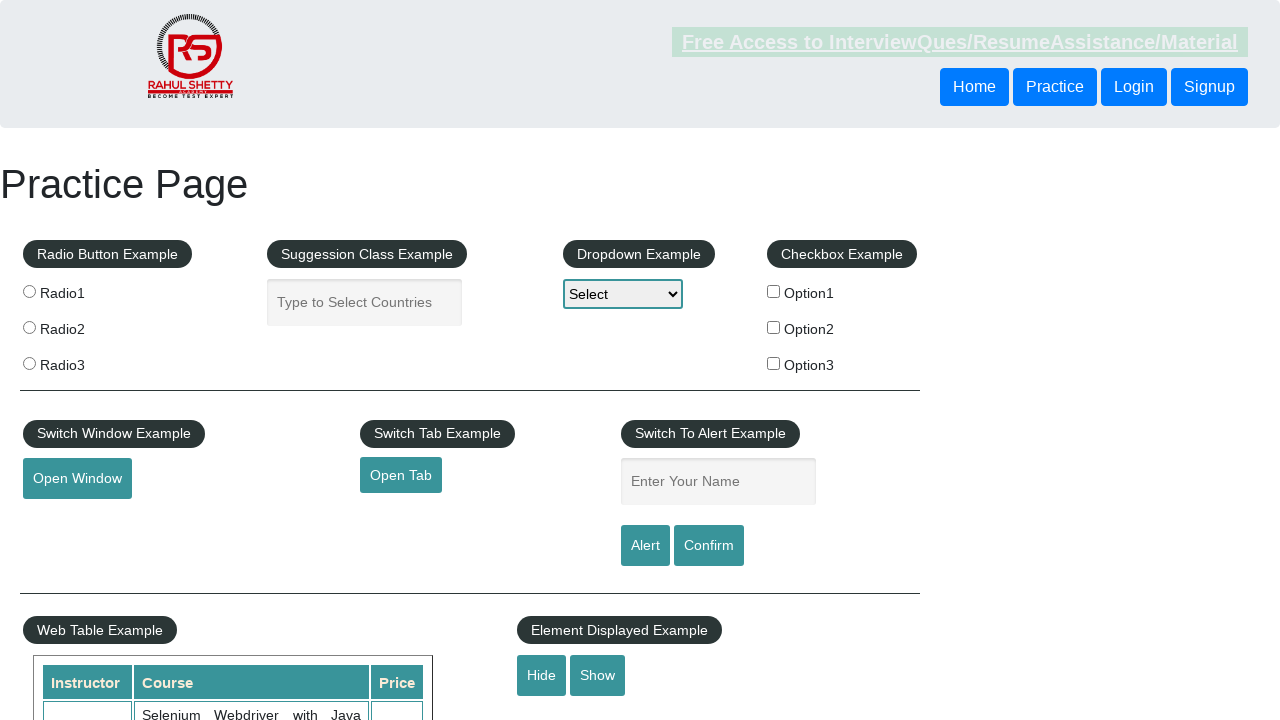

Verified displayed text element is now hidden
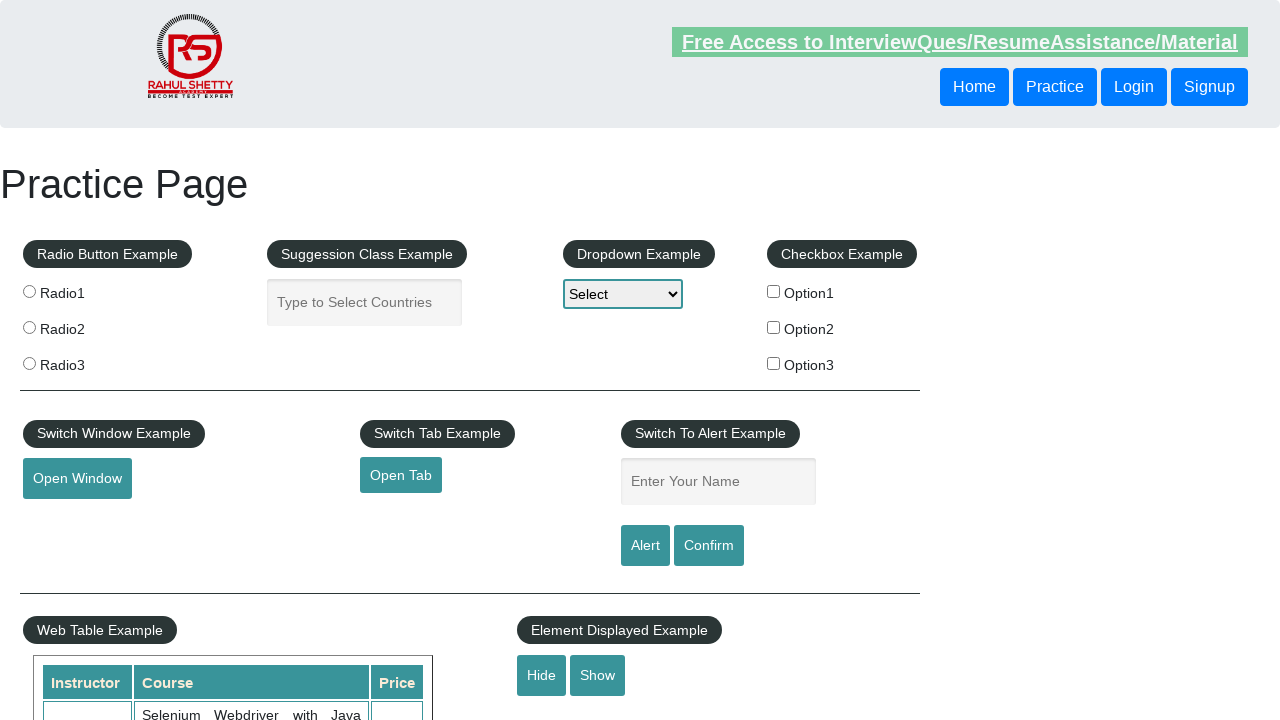

Set up dialog handler to accept popups
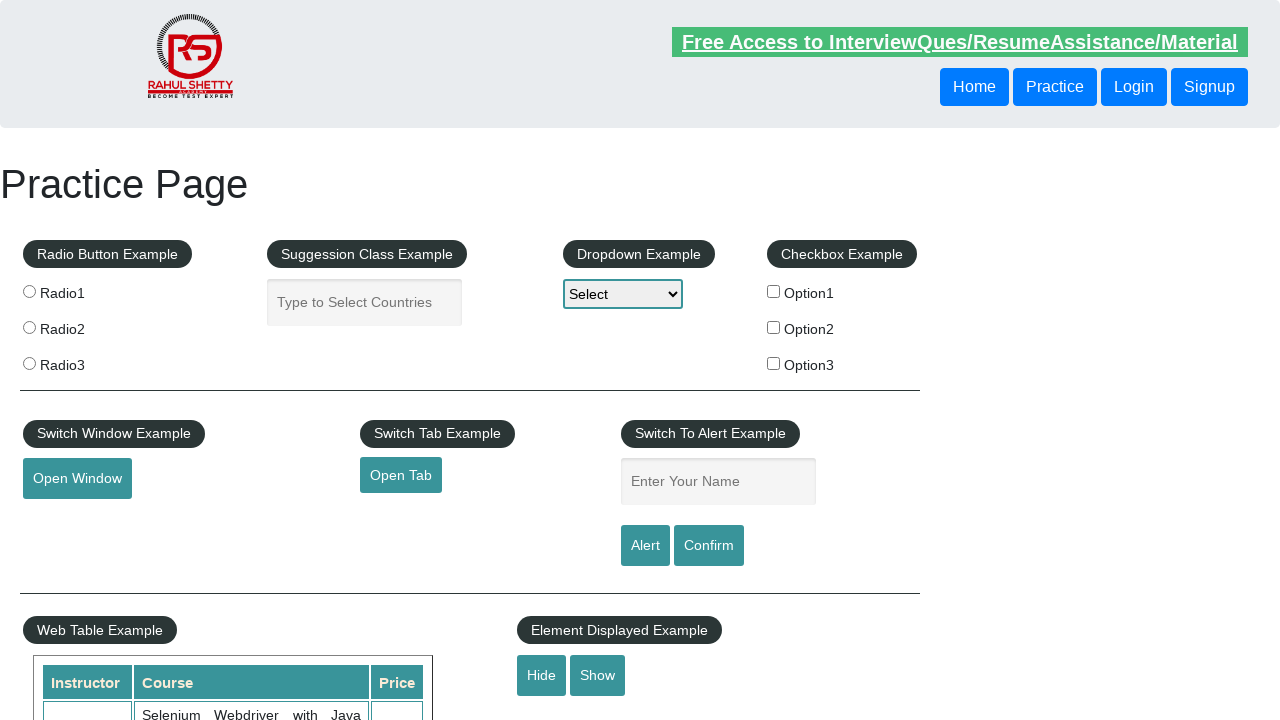

Clicked confirm button which triggered a dialog popup at (709, 546) on #confirmbtn
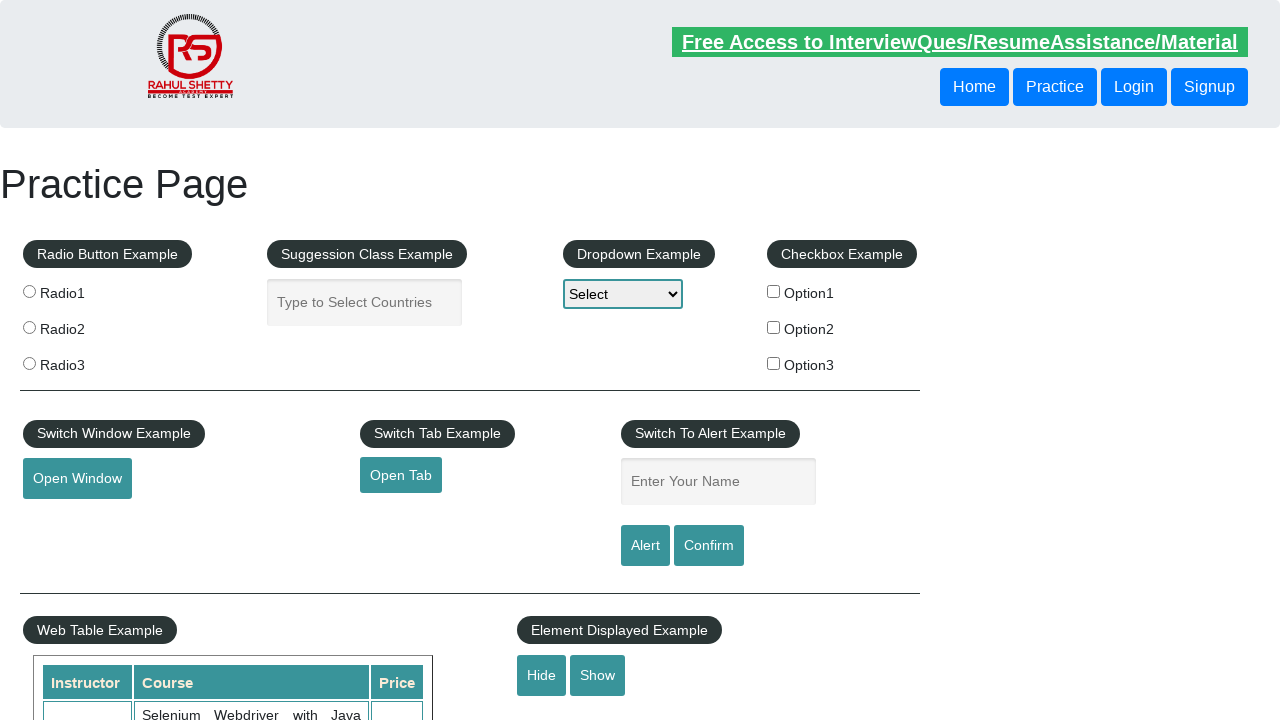

Hovered over the mouse hover element at (83, 361) on #mousehover
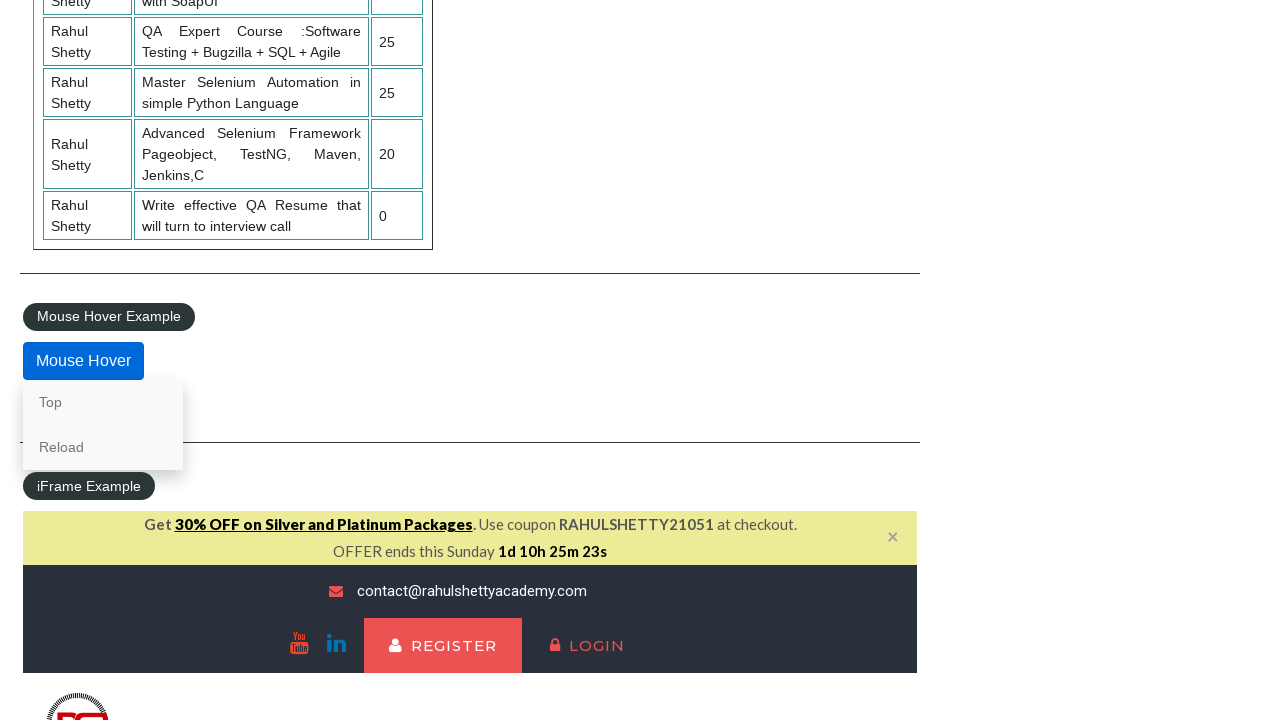

Located the courses iframe
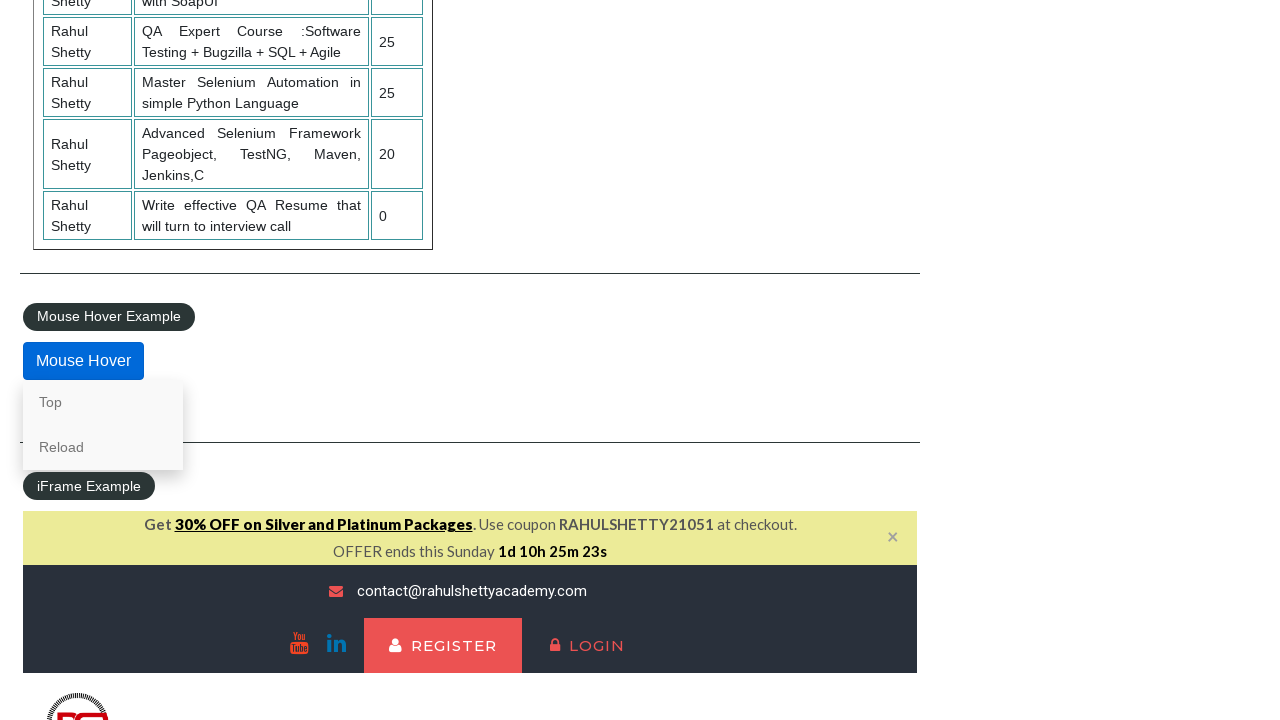

Clicked on lifetime-access link inside iframe at (307, 360) on #courses-iframe >> internal:control=enter-frame >> li a[href*='lifetime-access']
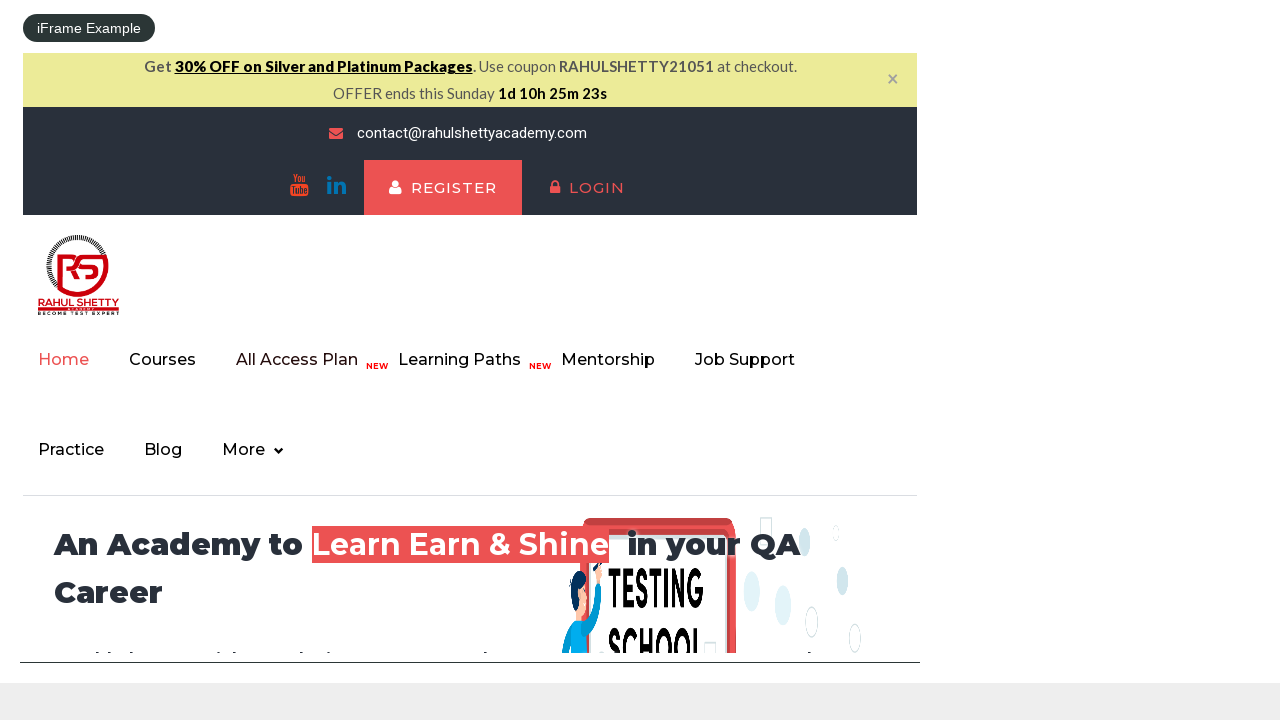

Verified 'Happy Subscibers!' heading appeared in iframe
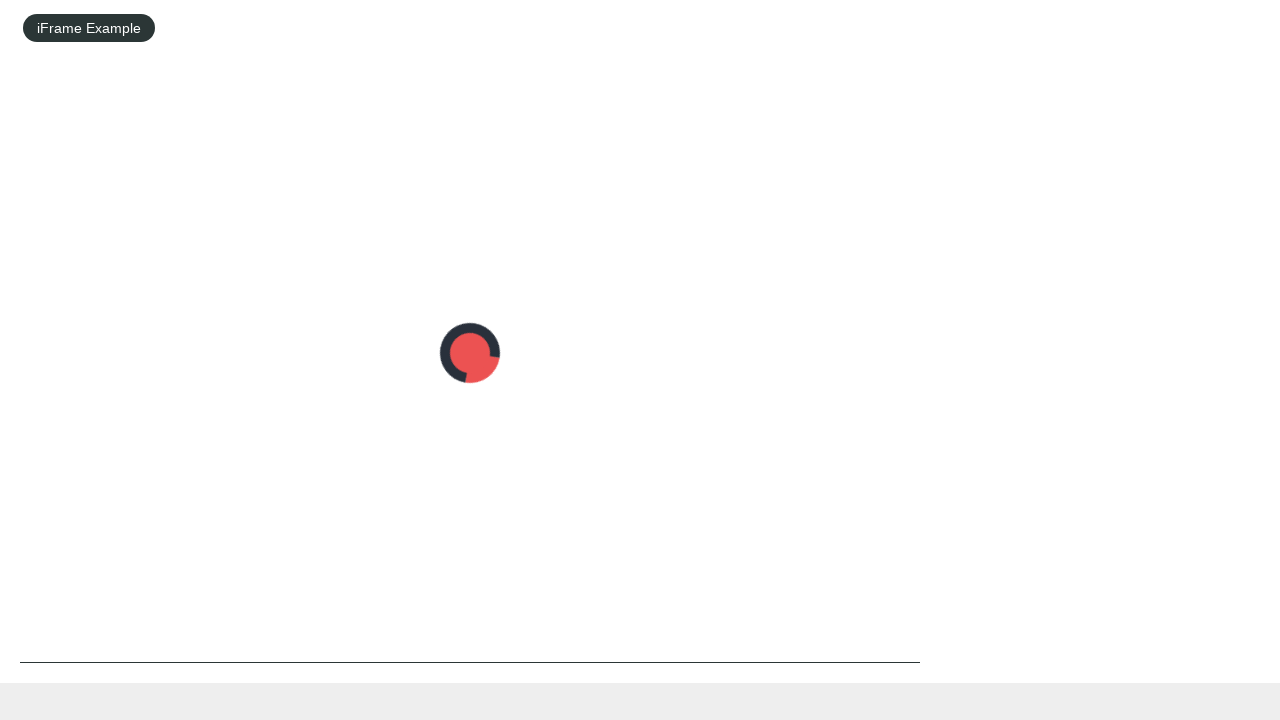

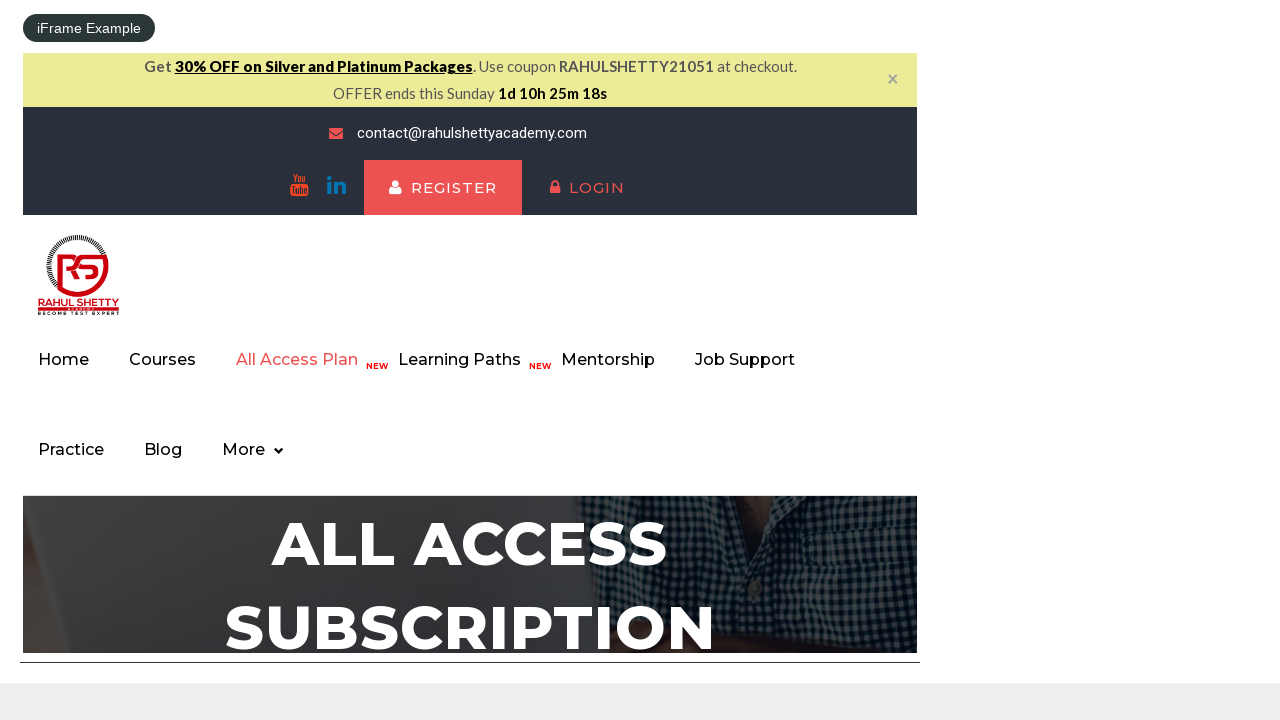